Tests clicking the Learn More link on the Gmail login page

Starting URL: https://gmail.com

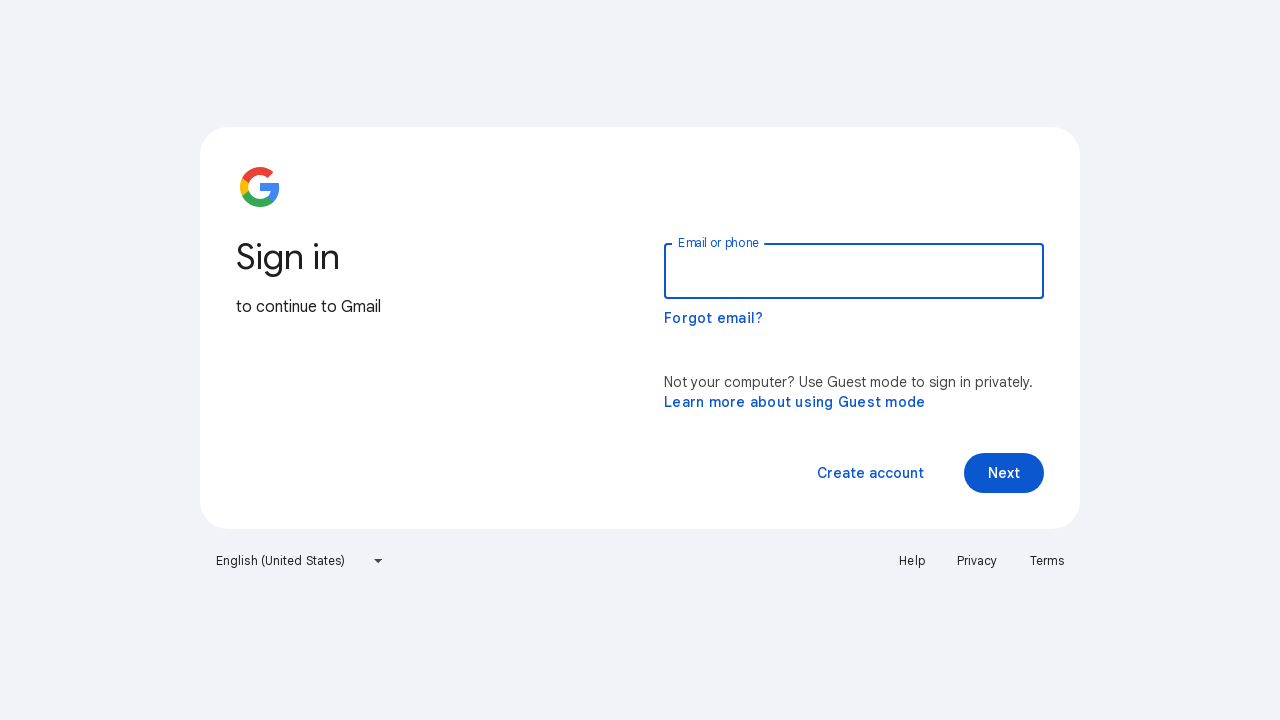

Waited for links to load on Gmail login page
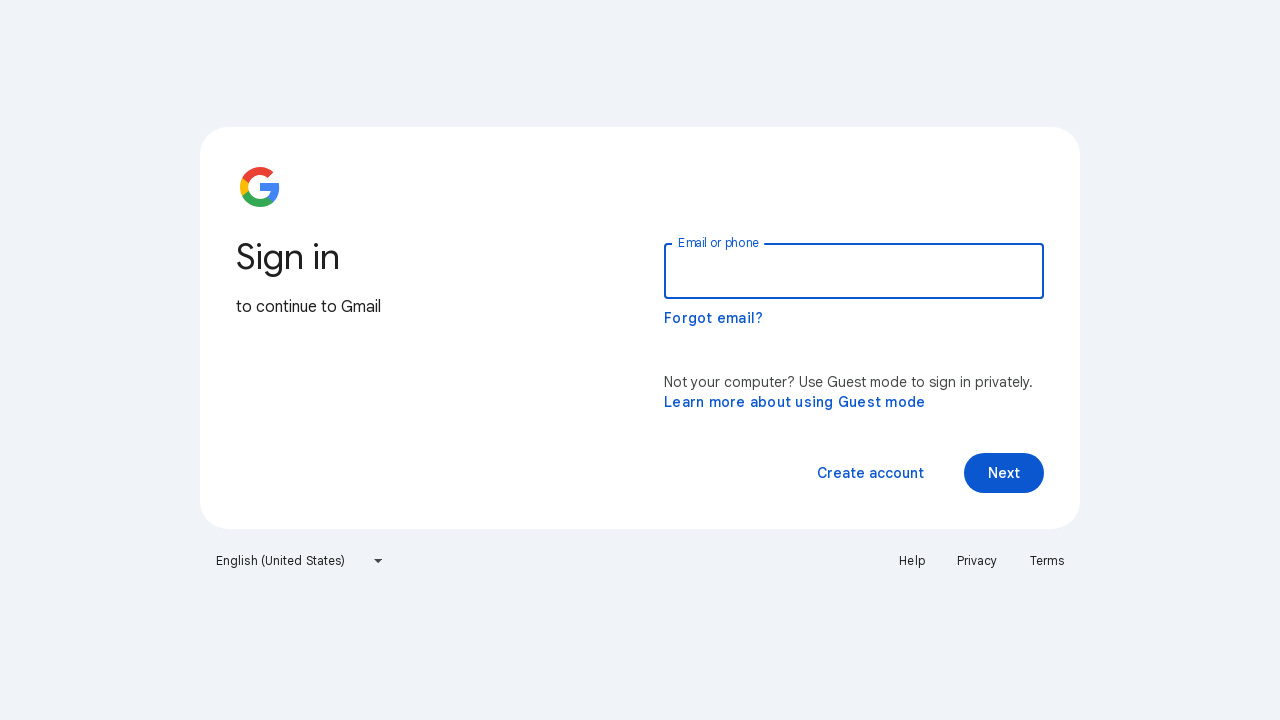

Clicked the Learn More link on Gmail login page at (795, 402) on a:has-text('Learn')
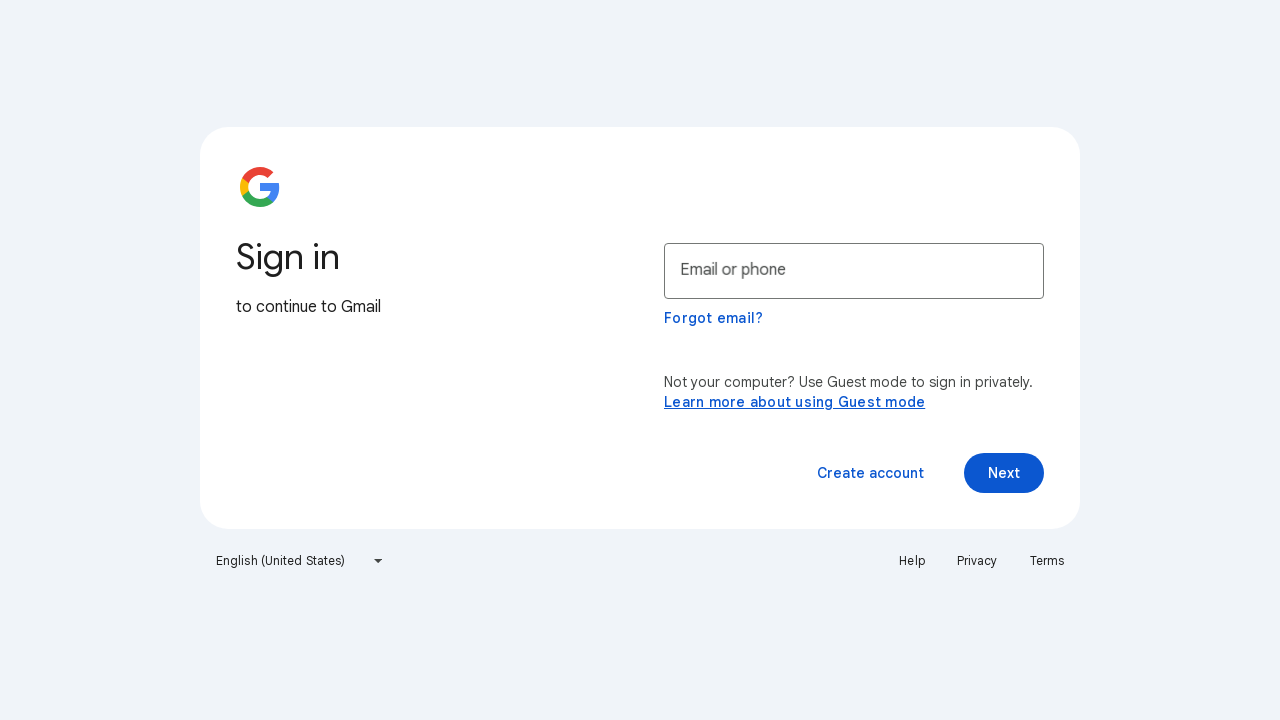

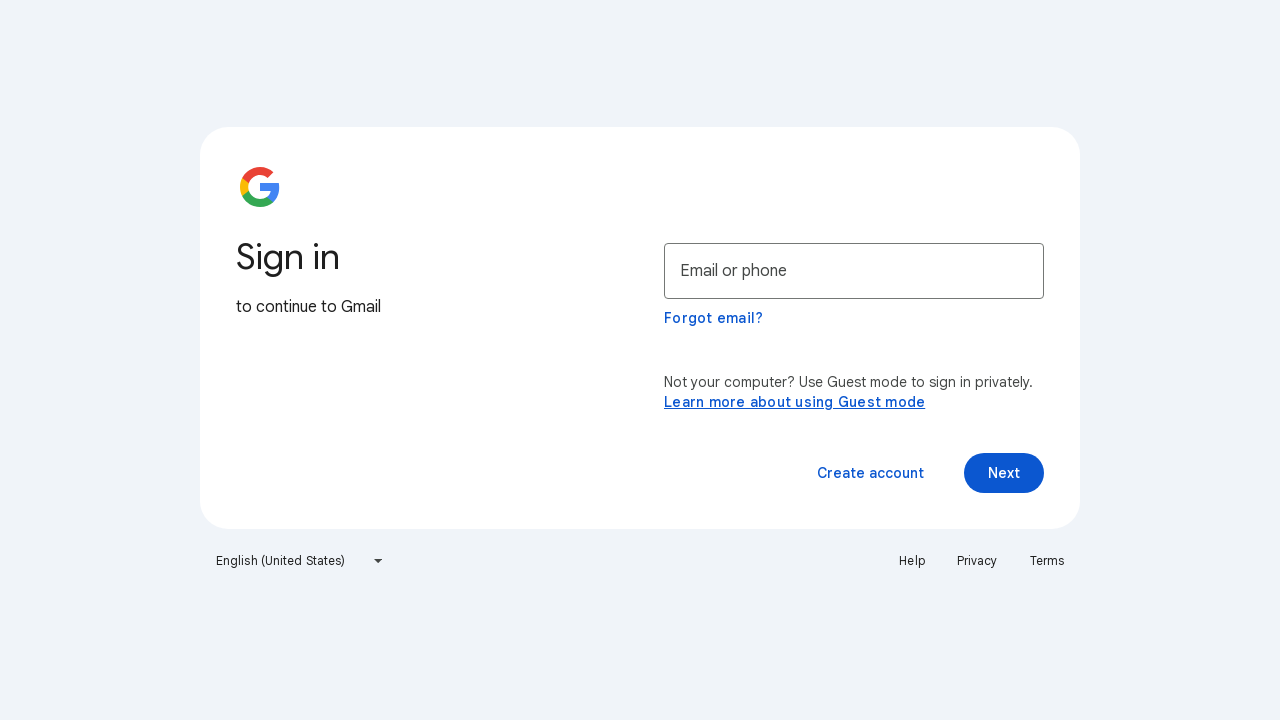